Tests browser navigation functionality by navigating between two pages using back and forward browser controls

Starting URL: https://testautomationpractice.blogspot.com/

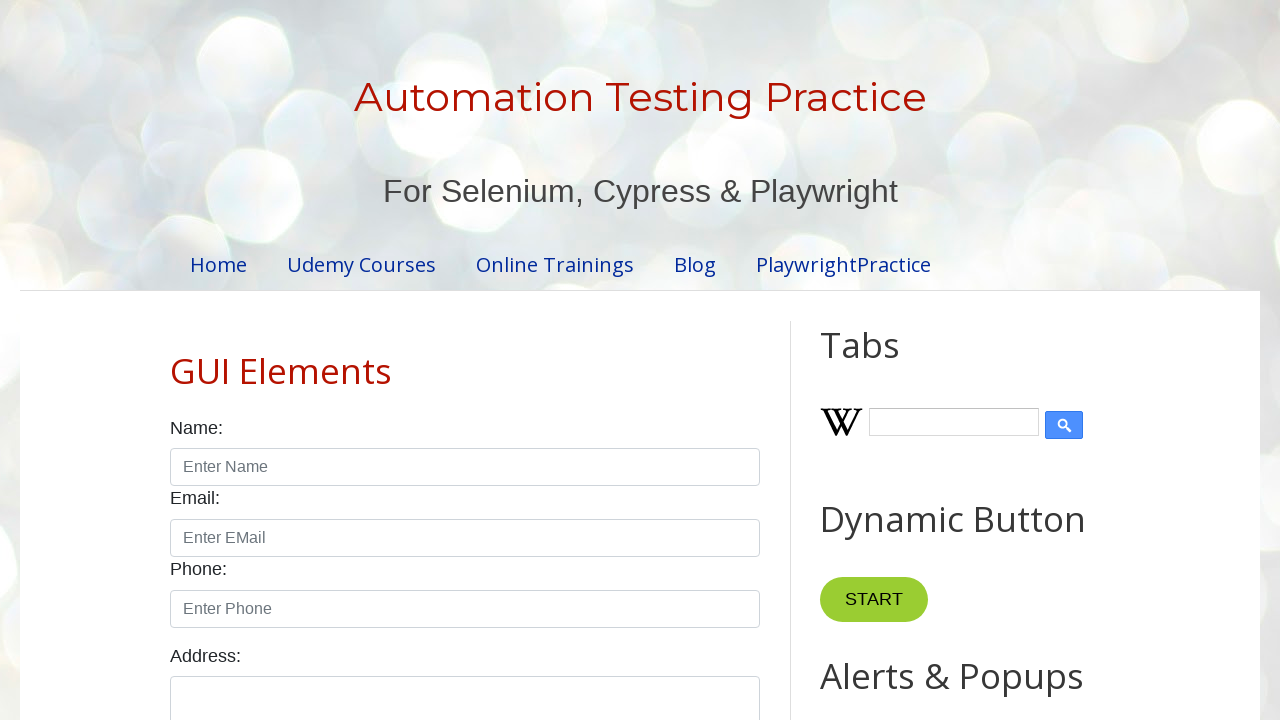

Navigated to ChatGPT page
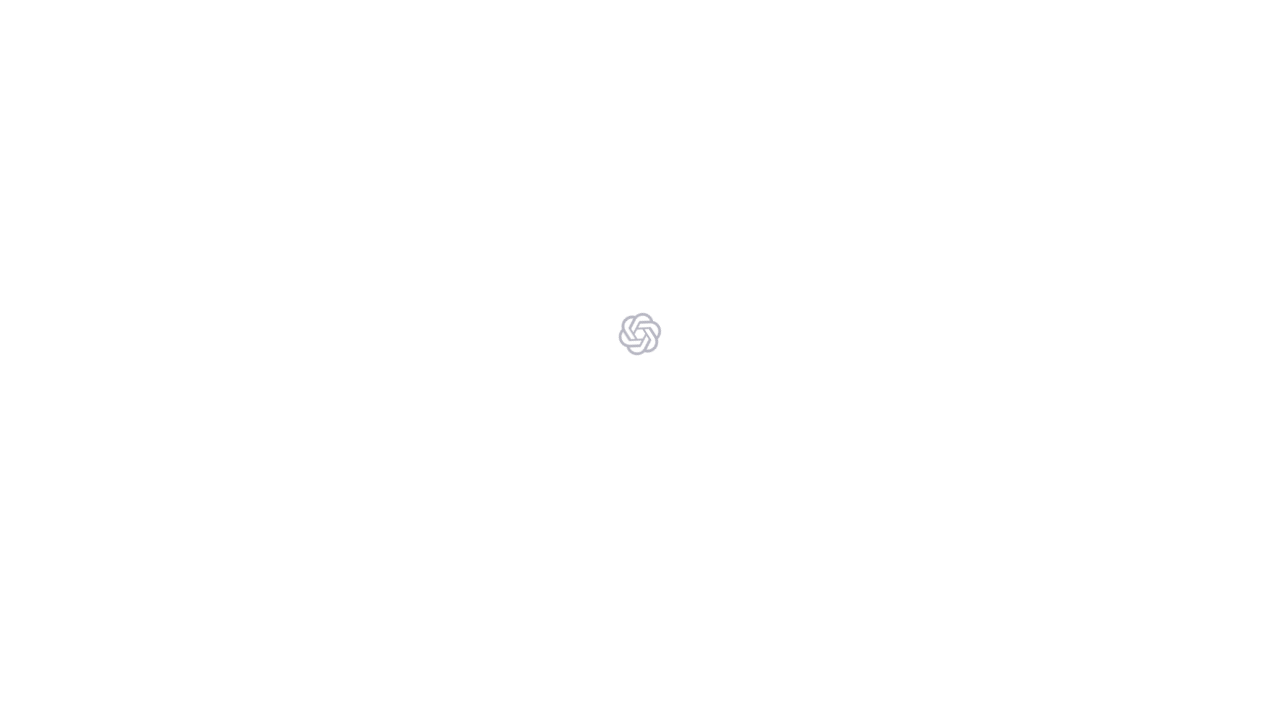

Navigated back to testautomationpractice.blogspot.com
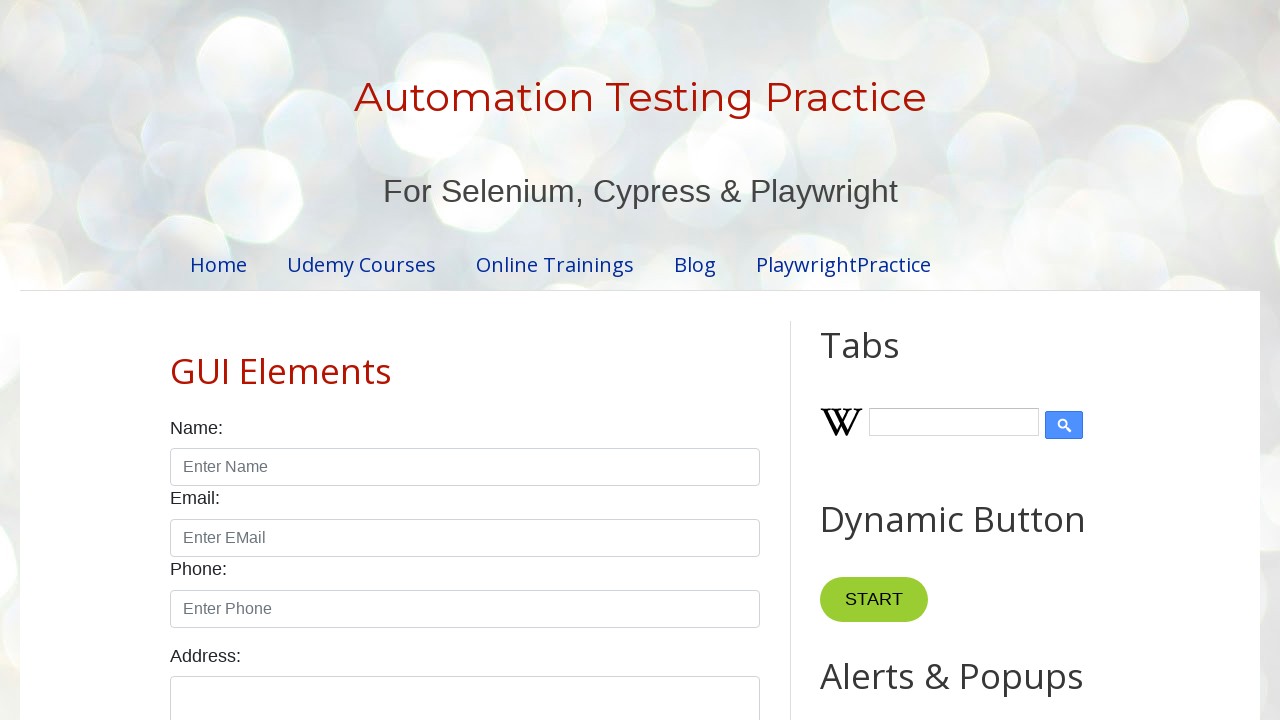

Navigated forward to ChatGPT page
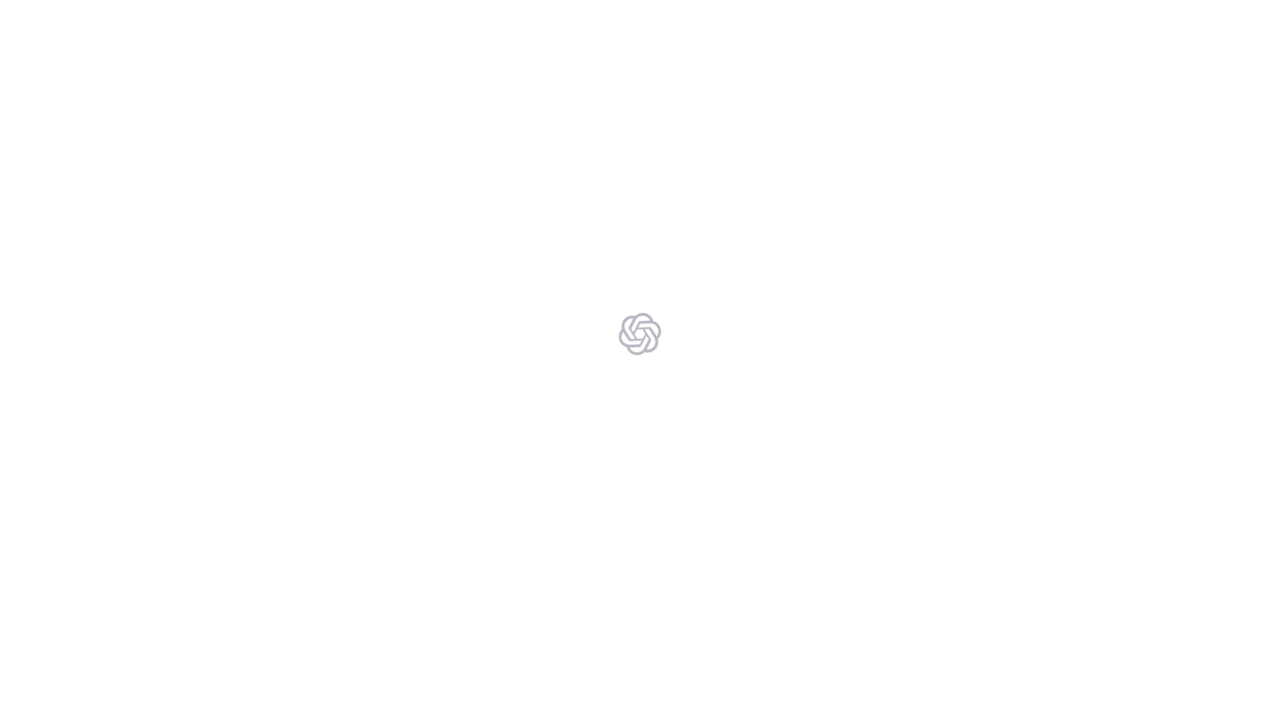

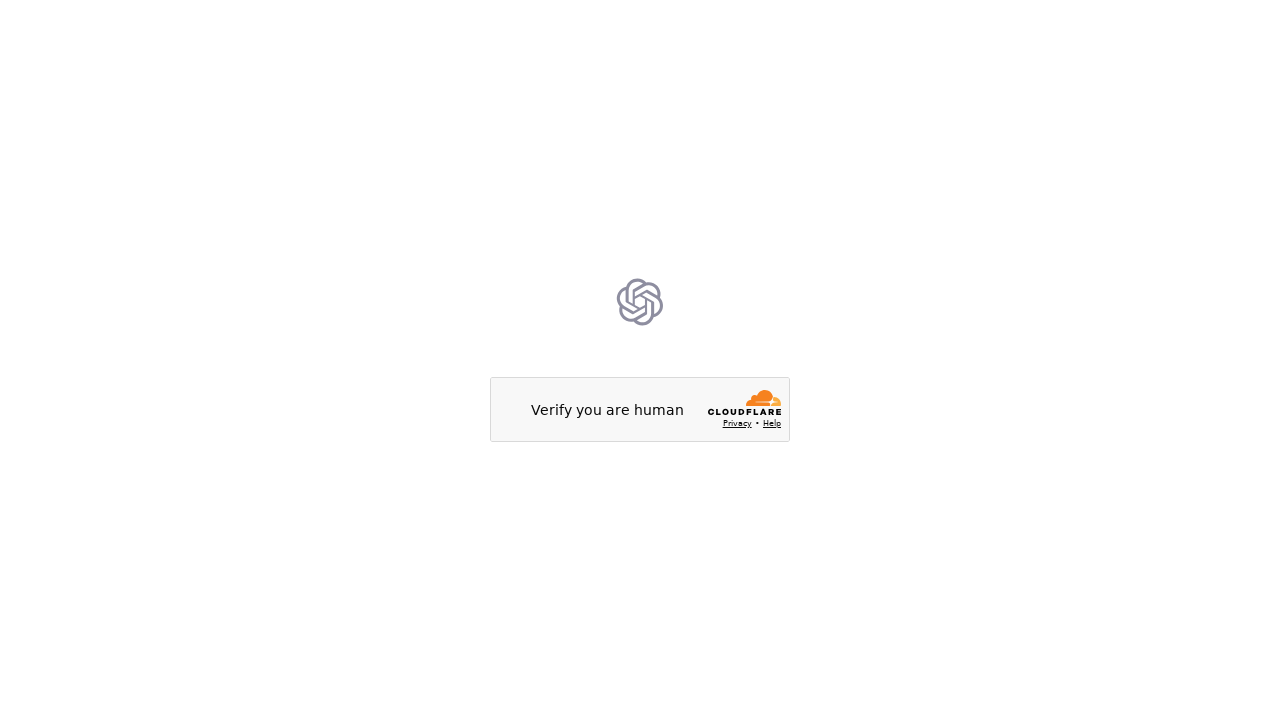